Tests various form elements on a flight booking practice page including clicking a senior citizen discount checkbox, selecting round trip option, and using a passenger counter dropdown to select 5 adults

Starting URL: https://rahulshettyacademy.com/dropdownsPractise/

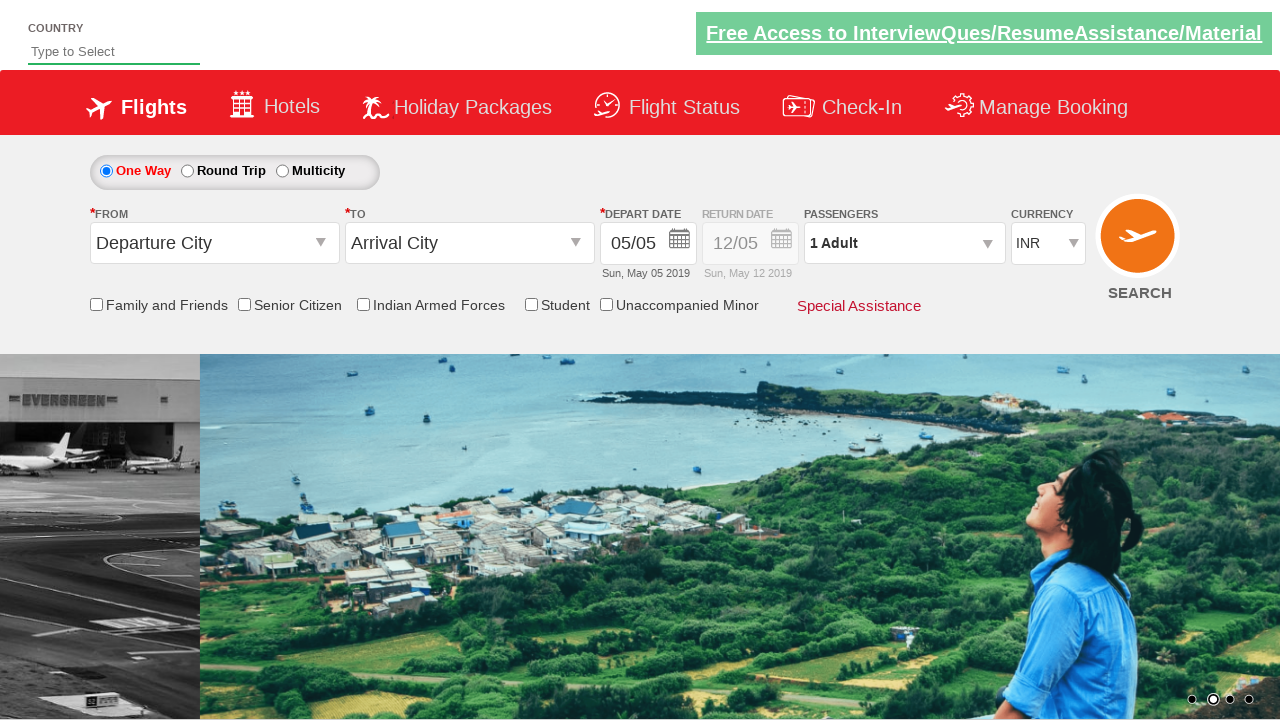

Clicked senior citizen discount checkbox at (244, 304) on input[id*='SeniorCitizenDiscount']
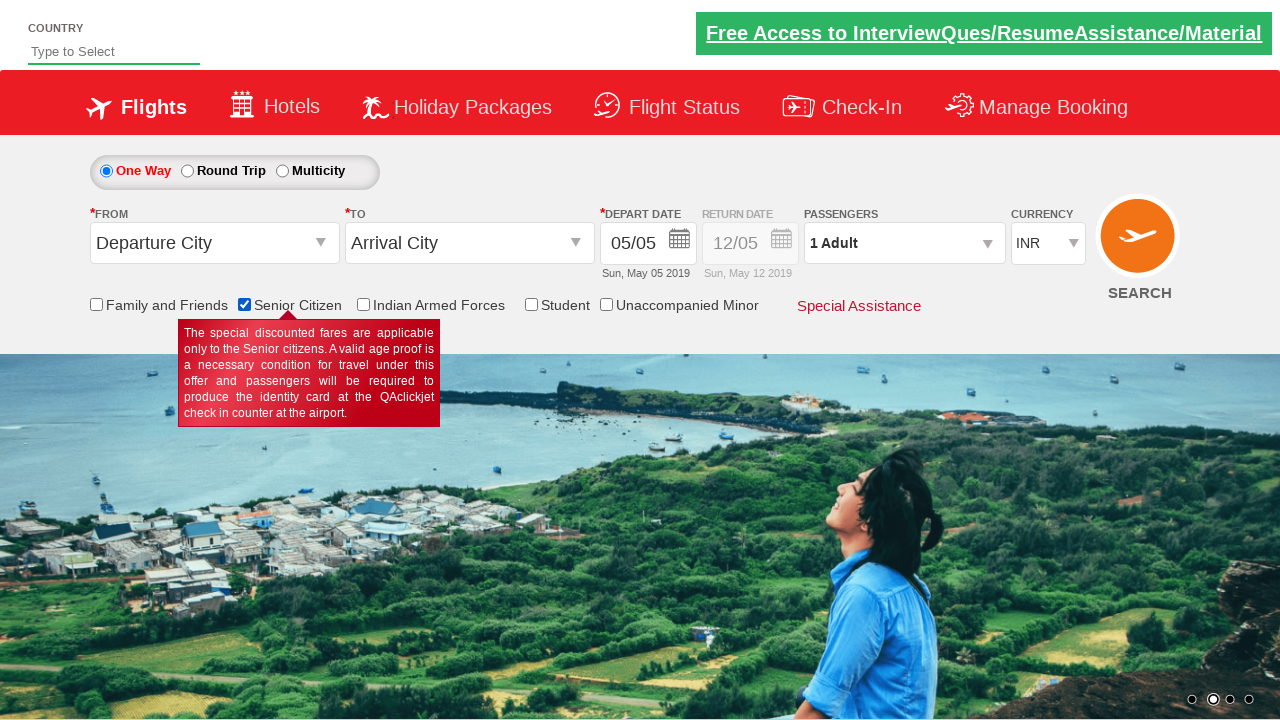

Selected round trip option at (187, 171) on #ctl00_mainContent_rbtnl_Trip_1
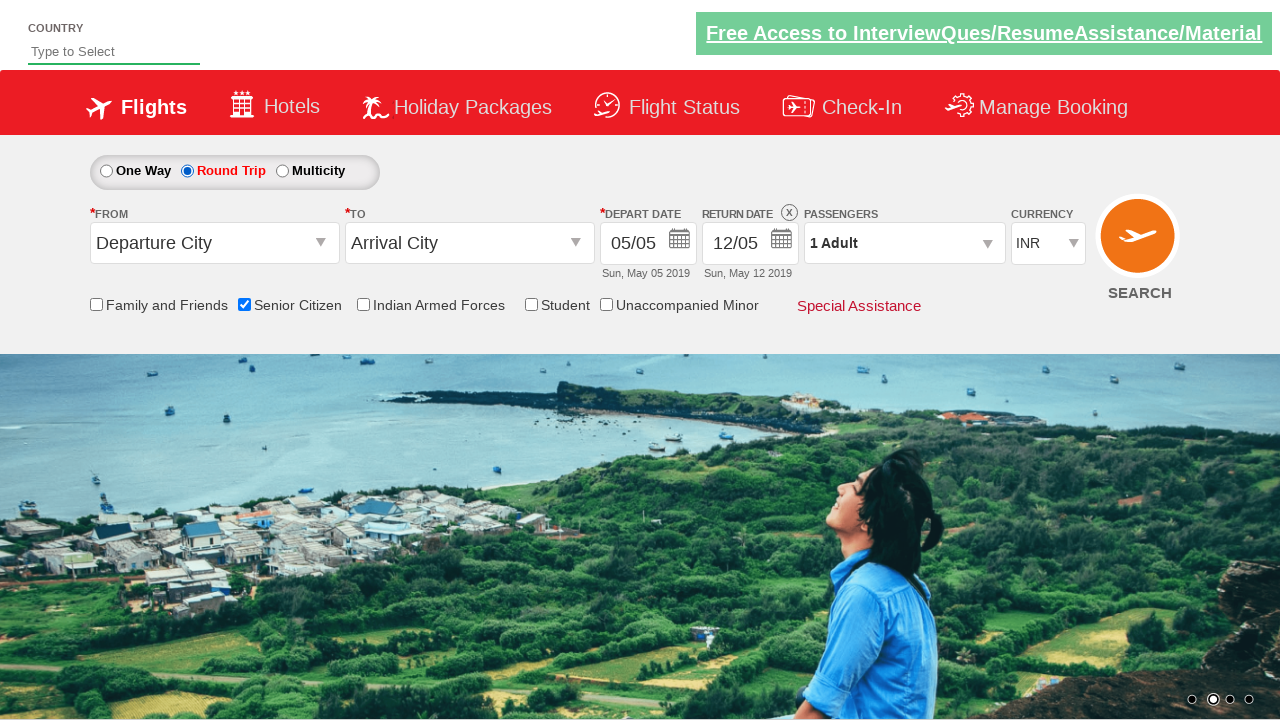

Opened passenger info dropdown at (904, 243) on #divpaxinfo
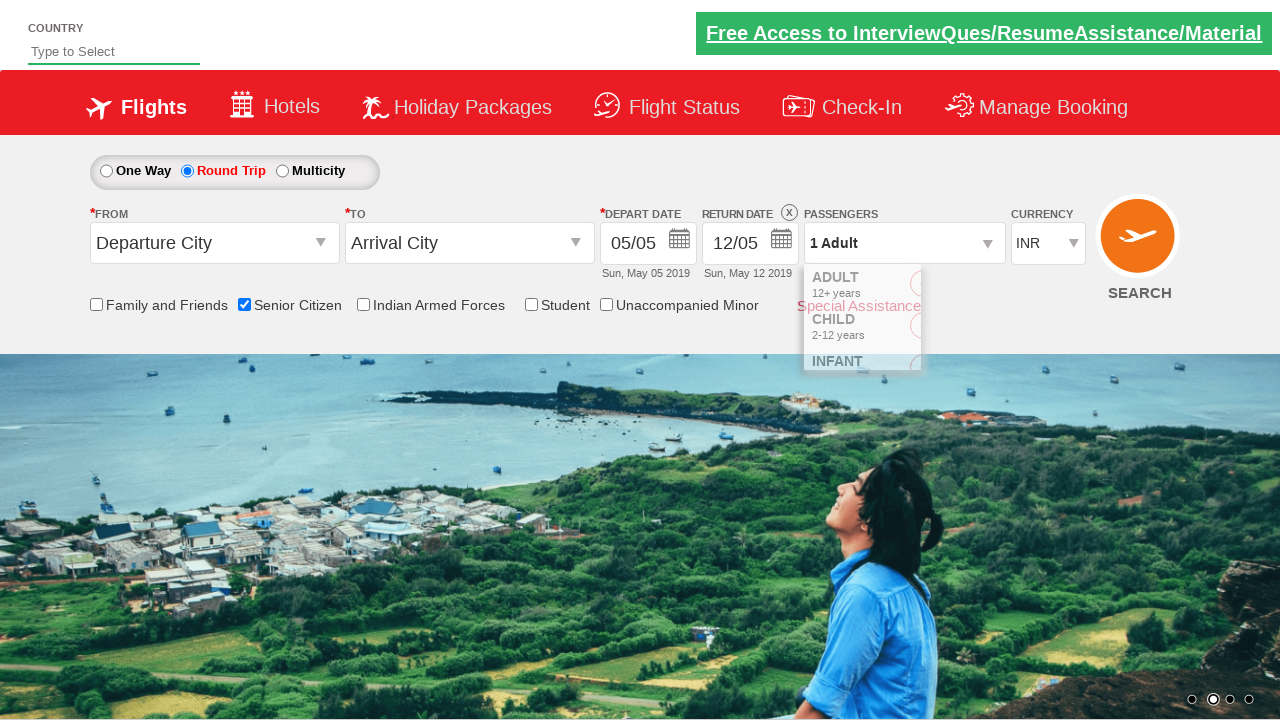

Waited for dropdown to be visible
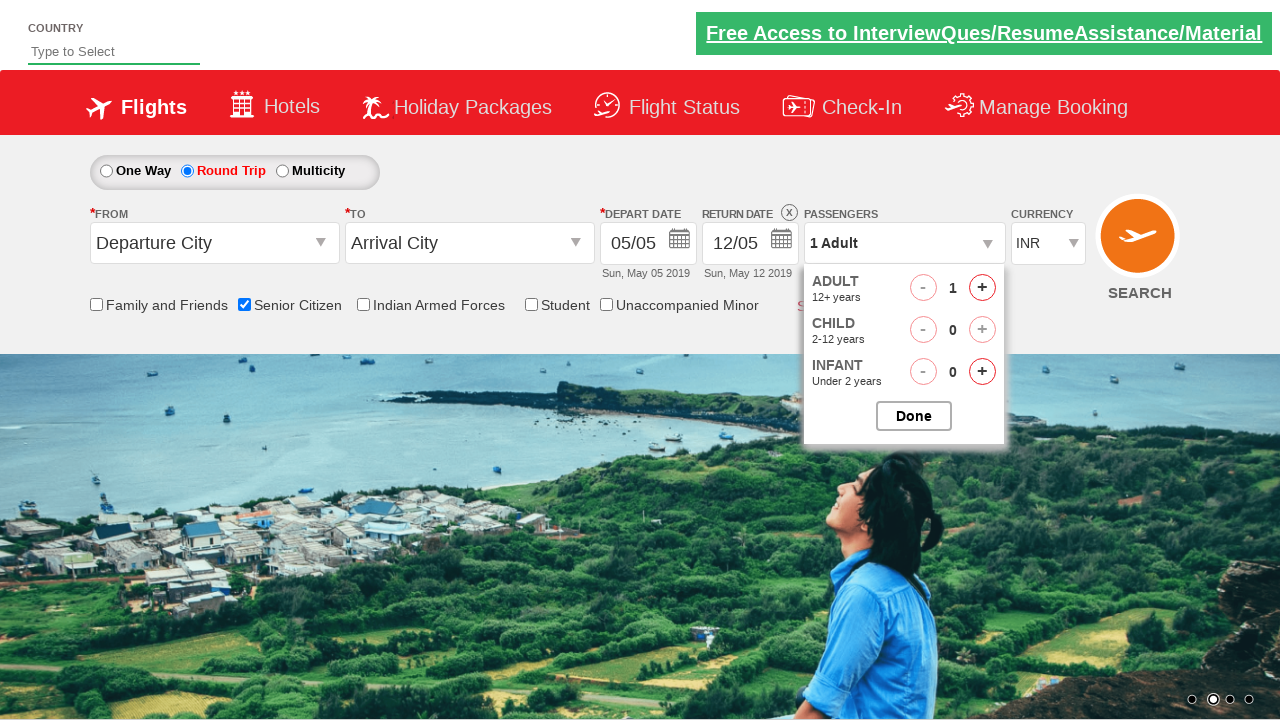

Incremented adult count (iteration 1 of 4) at (982, 288) on #hrefIncAdt
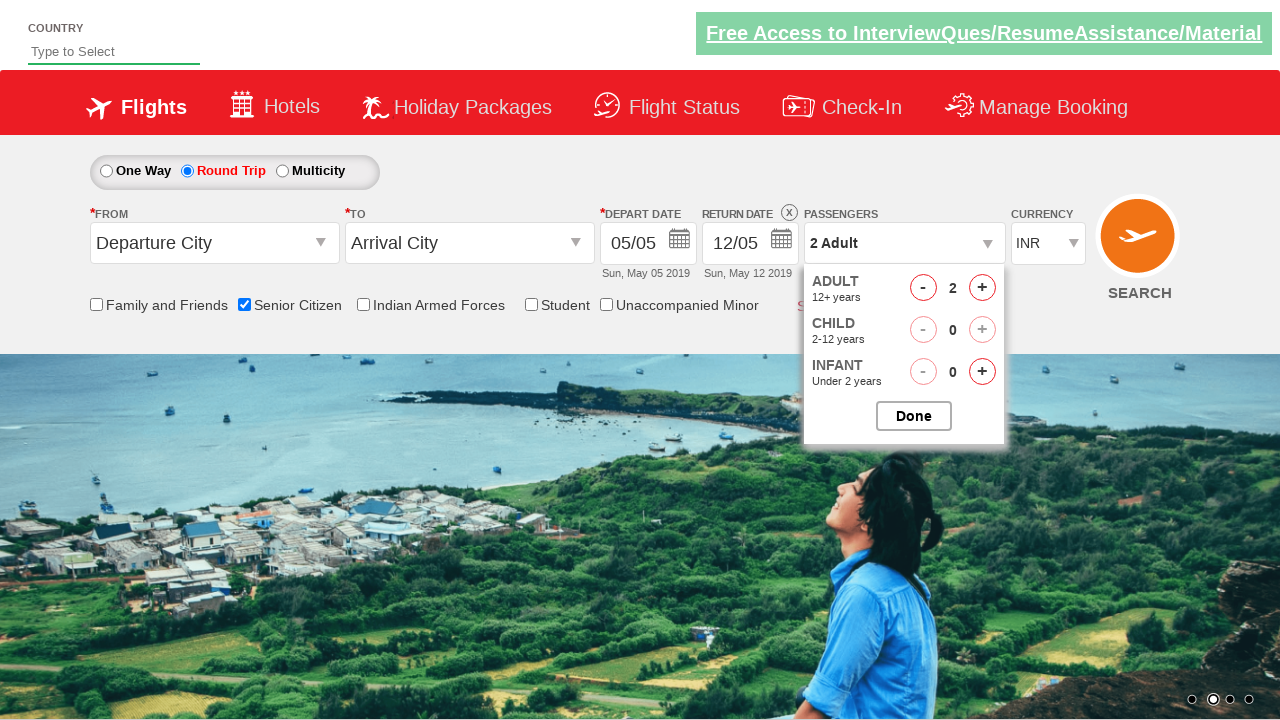

Incremented adult count (iteration 2 of 4) at (982, 288) on #hrefIncAdt
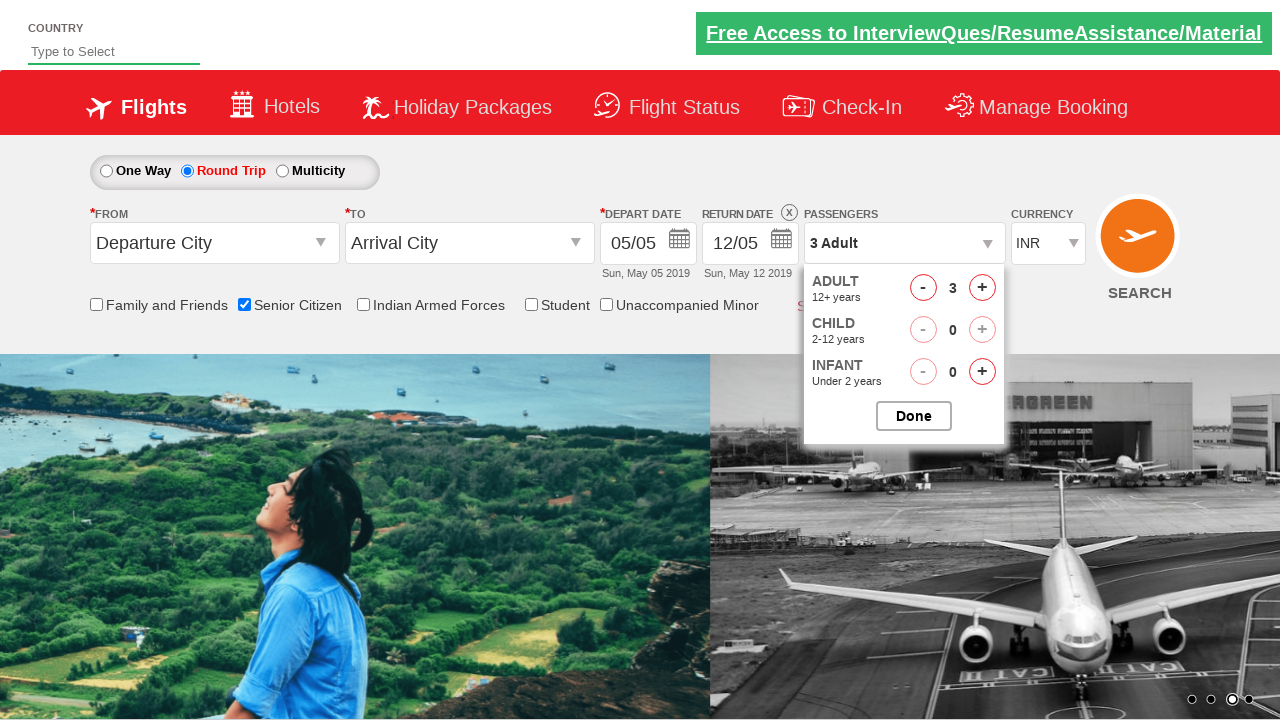

Incremented adult count (iteration 3 of 4) at (982, 288) on #hrefIncAdt
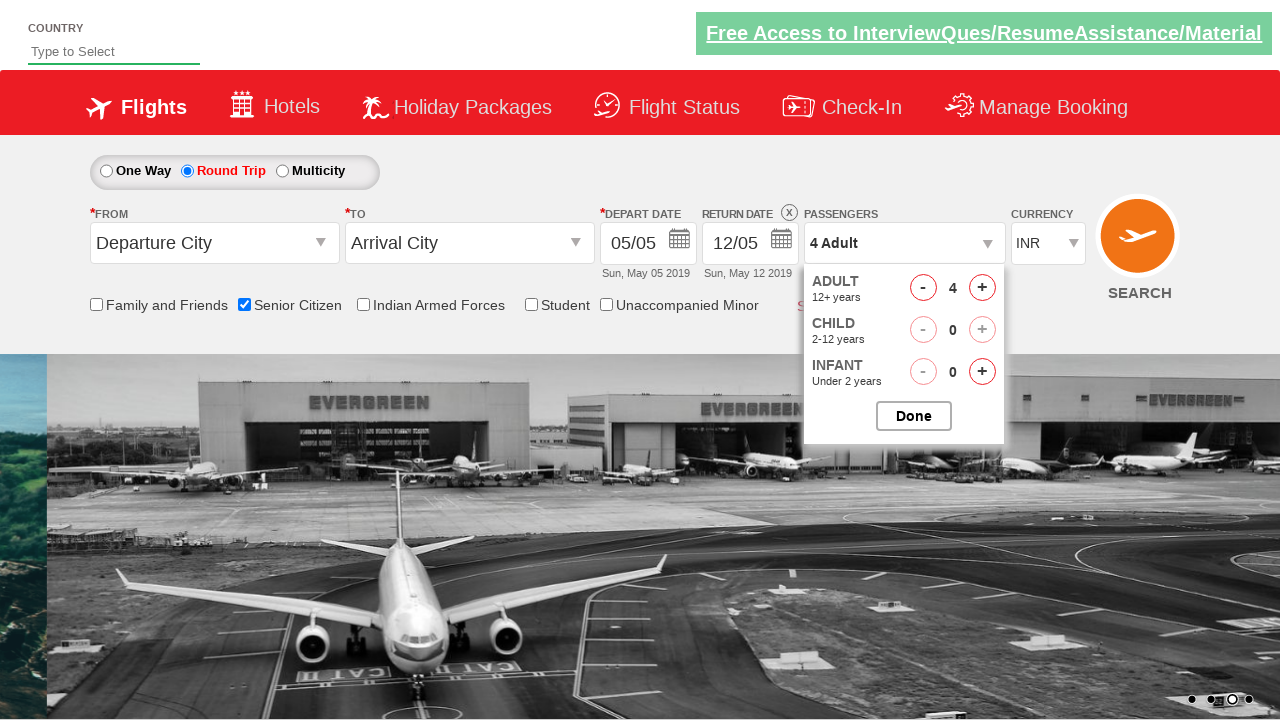

Incremented adult count (iteration 4 of 4) at (982, 288) on #hrefIncAdt
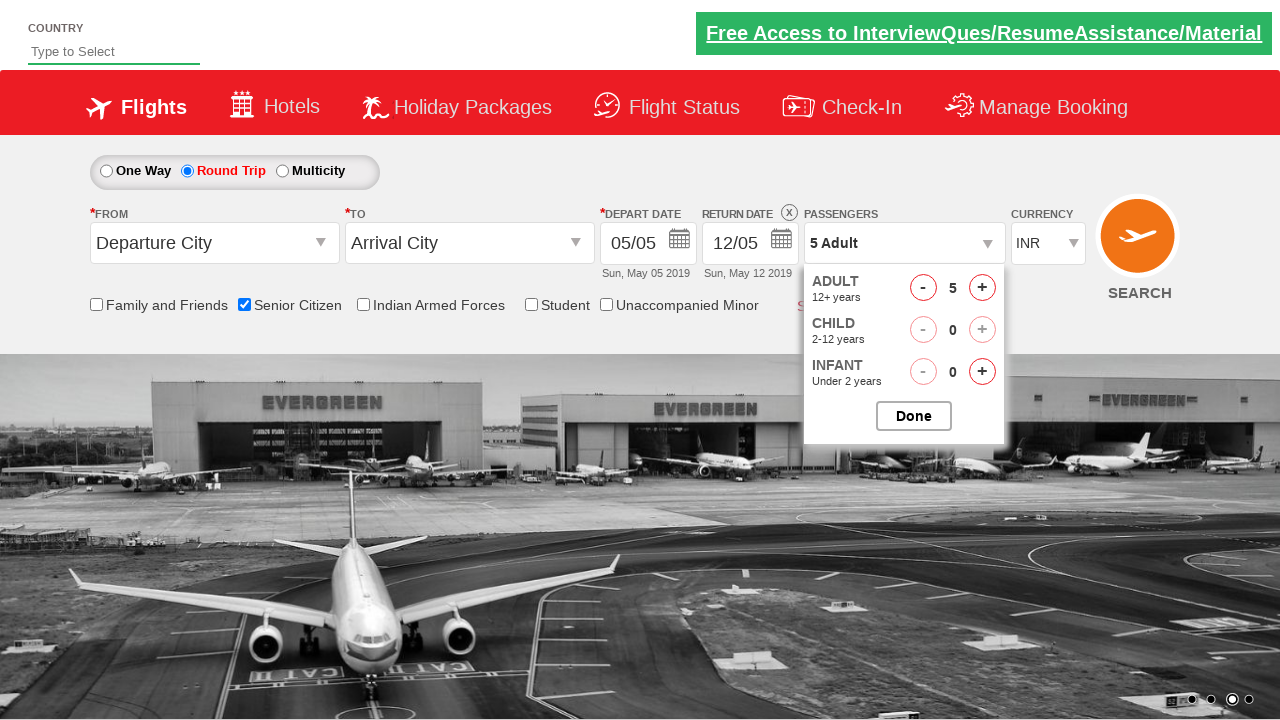

Closed passenger options dropdown at (914, 416) on #btnclosepaxoption
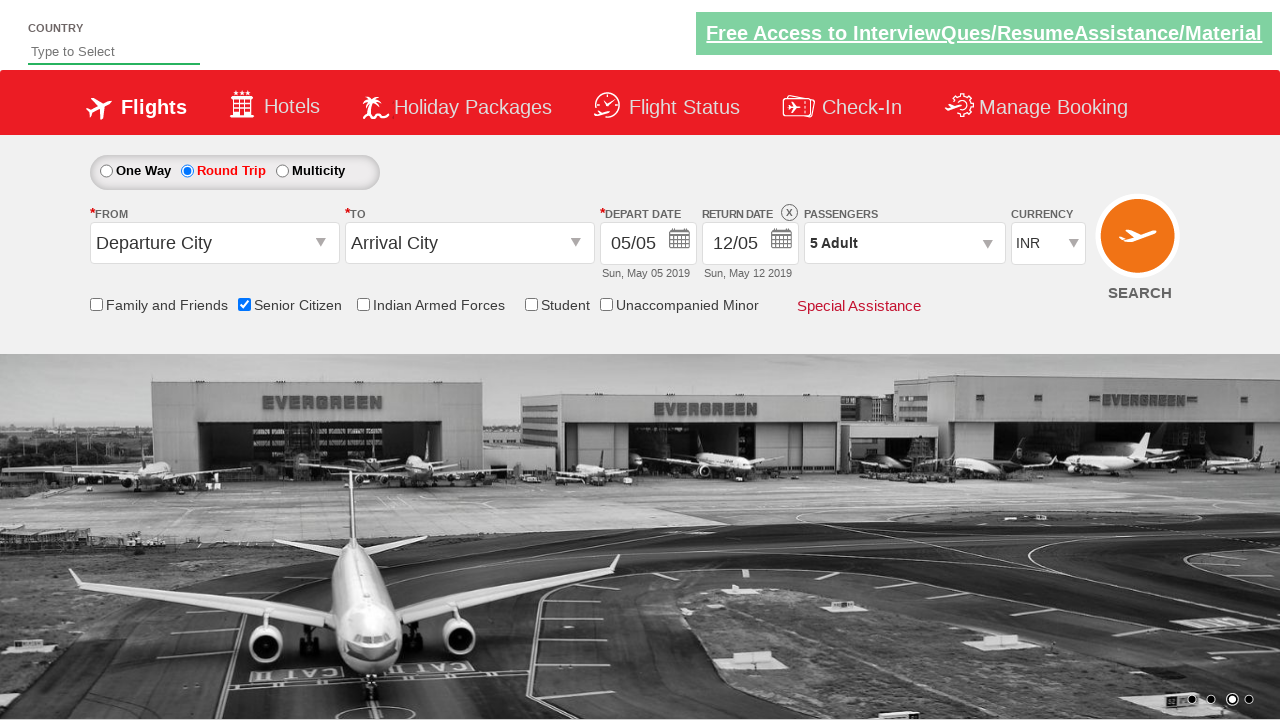

Verified passenger count shows 5 Adult
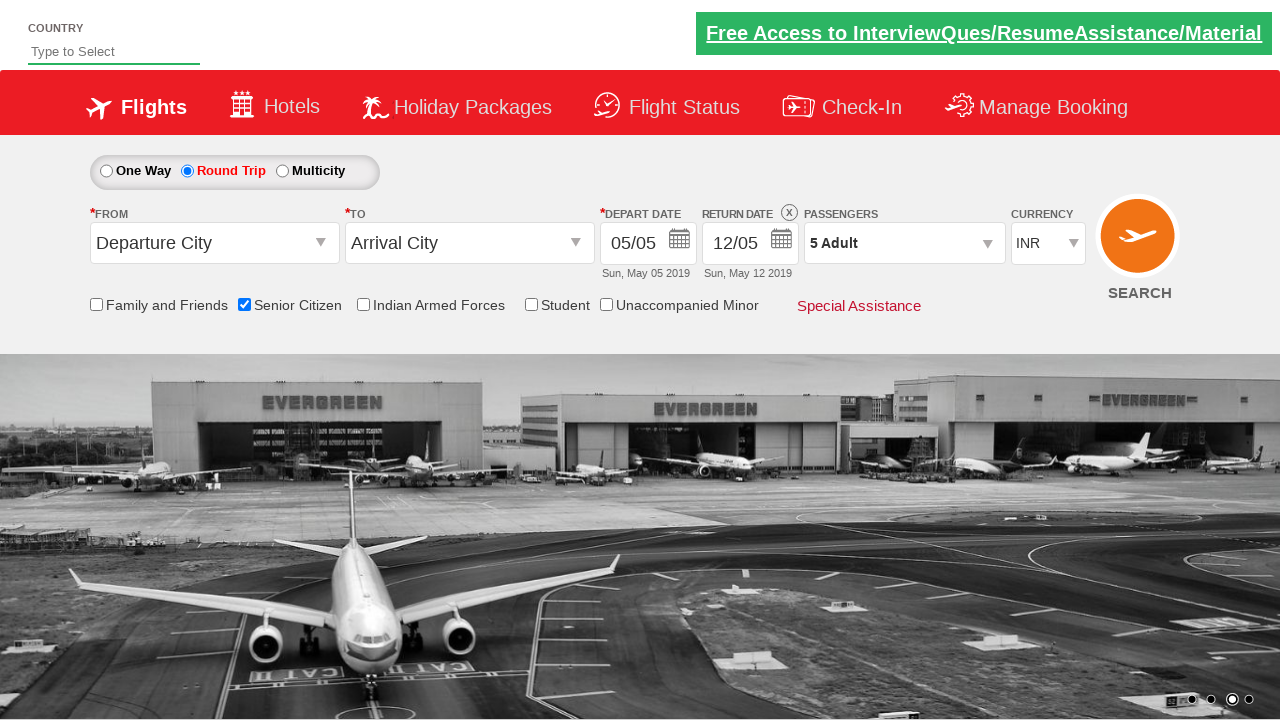

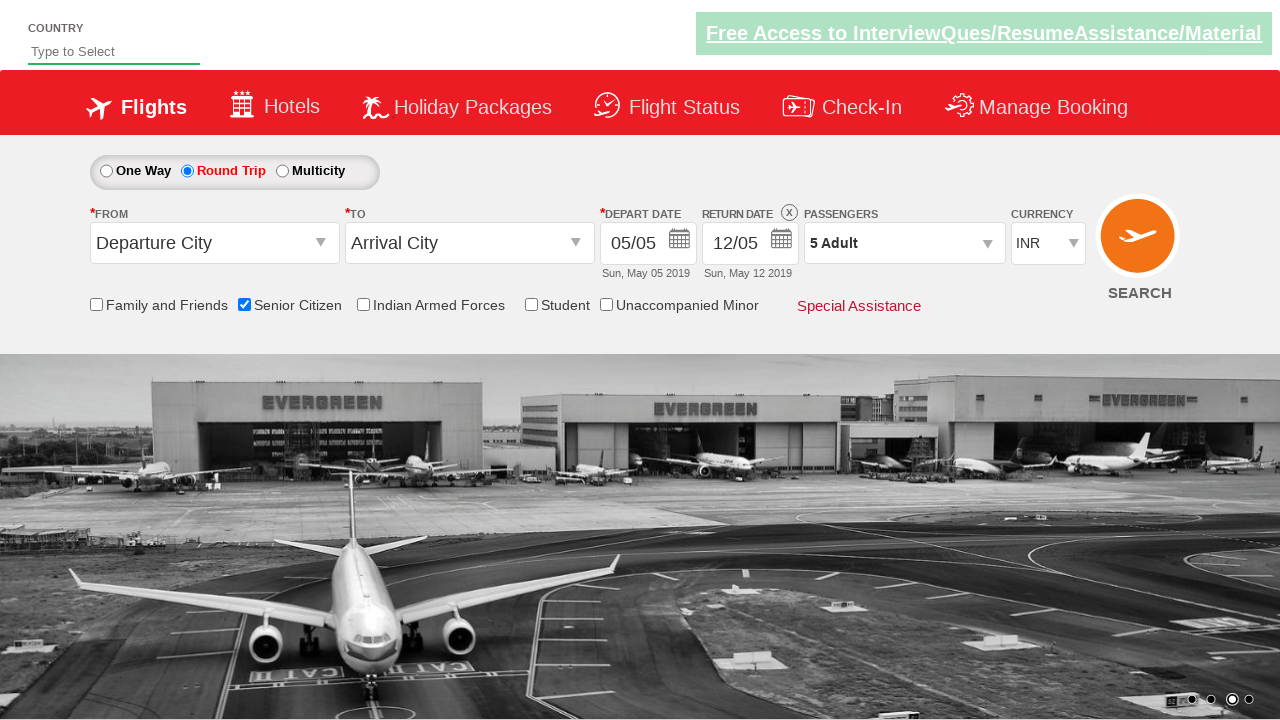